Clicks on a link inside an iframe to open a new tab

Starting URL: https://omayo.blogspot.com/

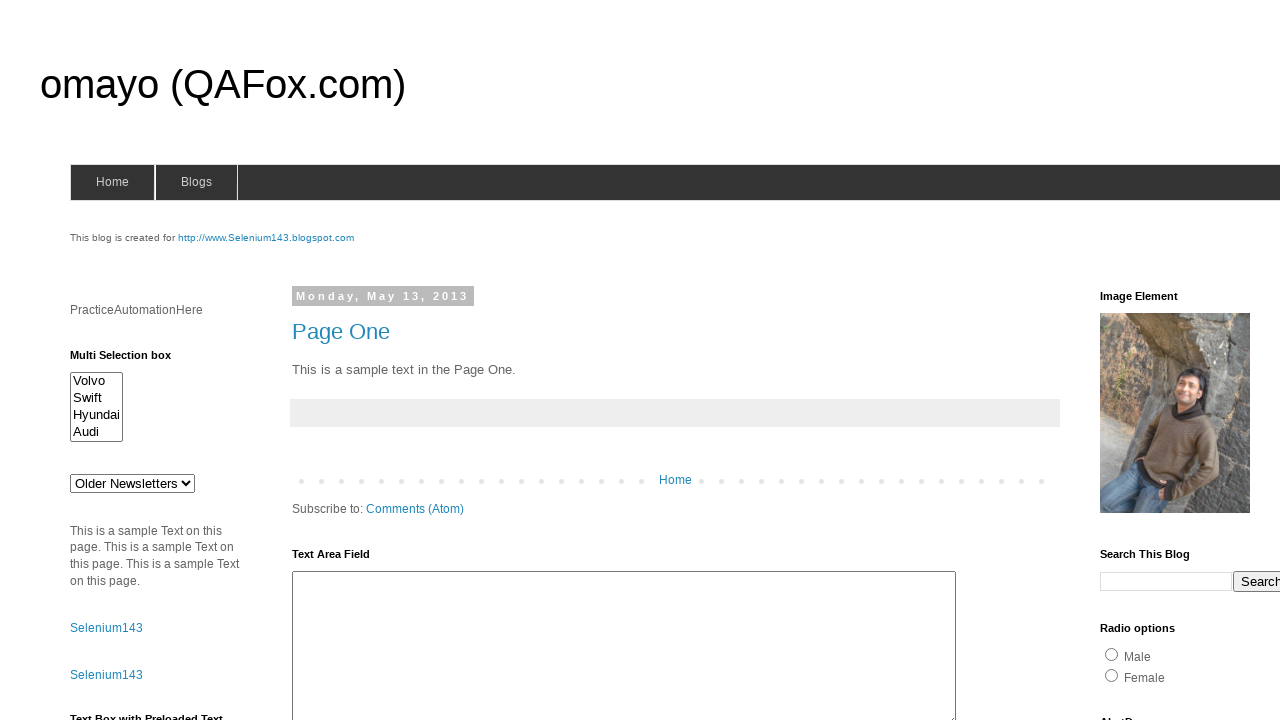

Located iframe with id 'iframe1'
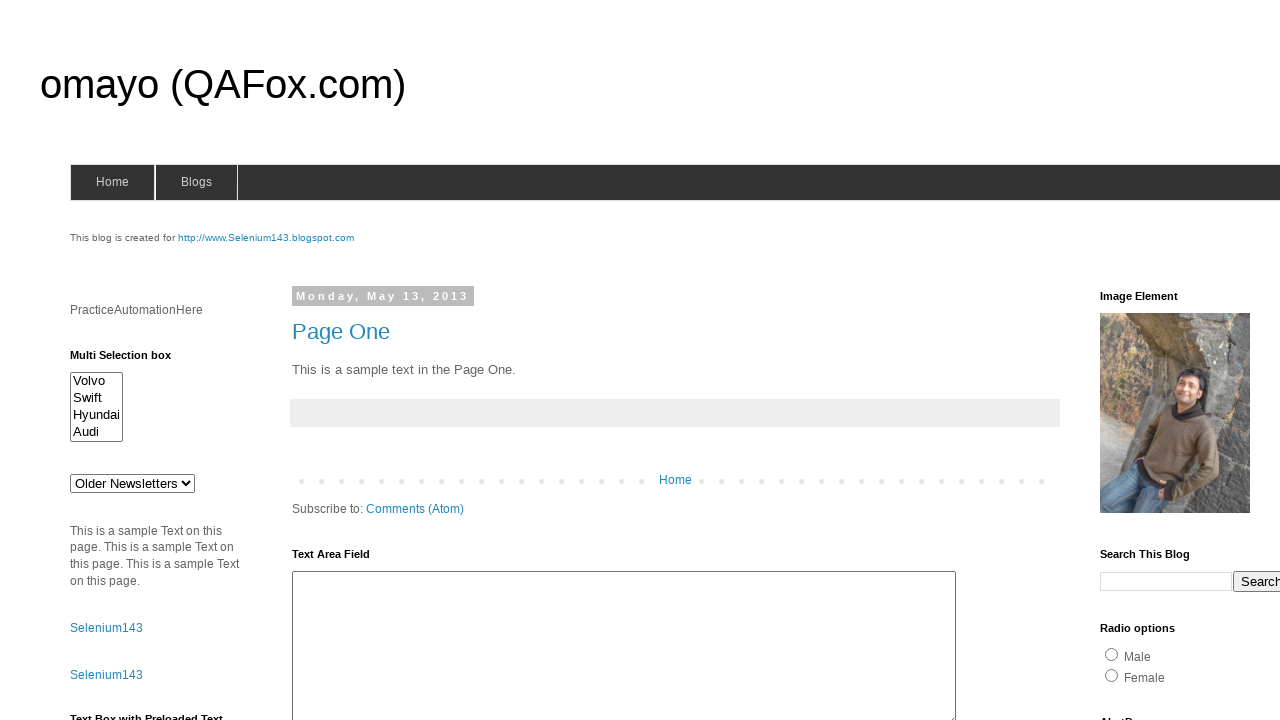

Clicked on 'Jason Morrow' link inside iframe, opening new tab at (444, 360) on #iframe1 >> internal:control=enter-frame >> a >> internal:has-text="Jason Morrow
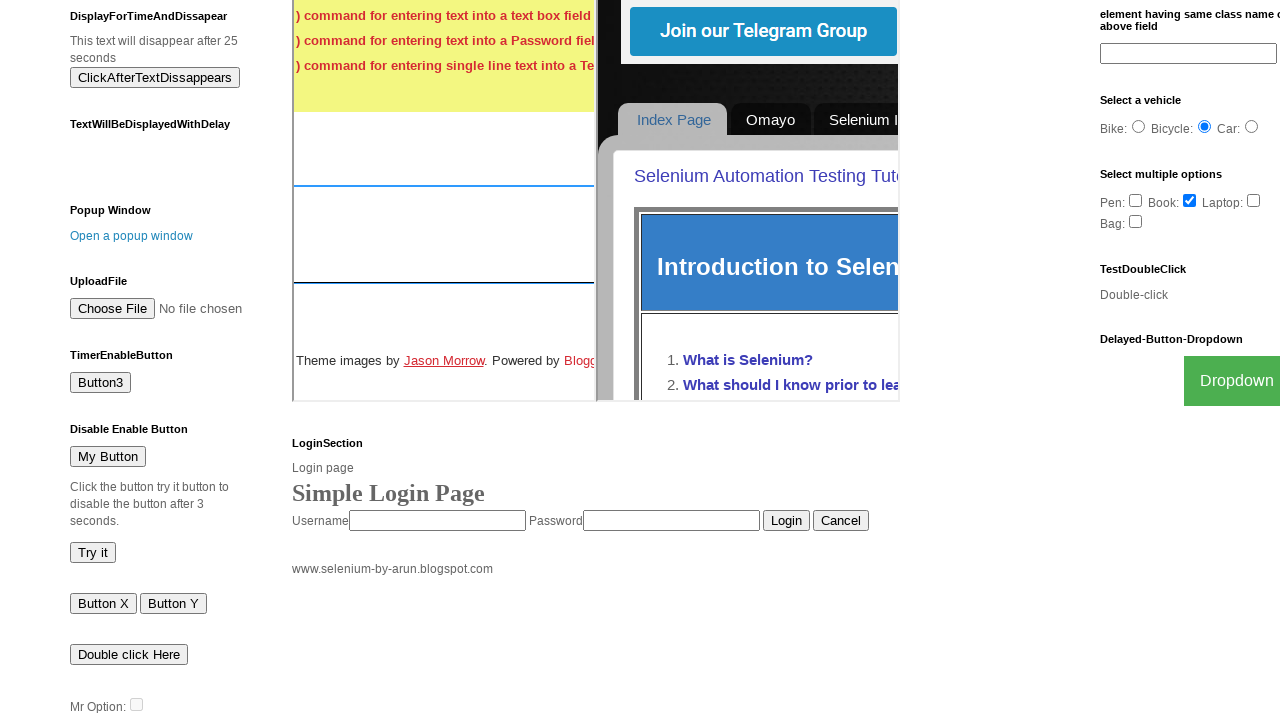

Captured new tab reference
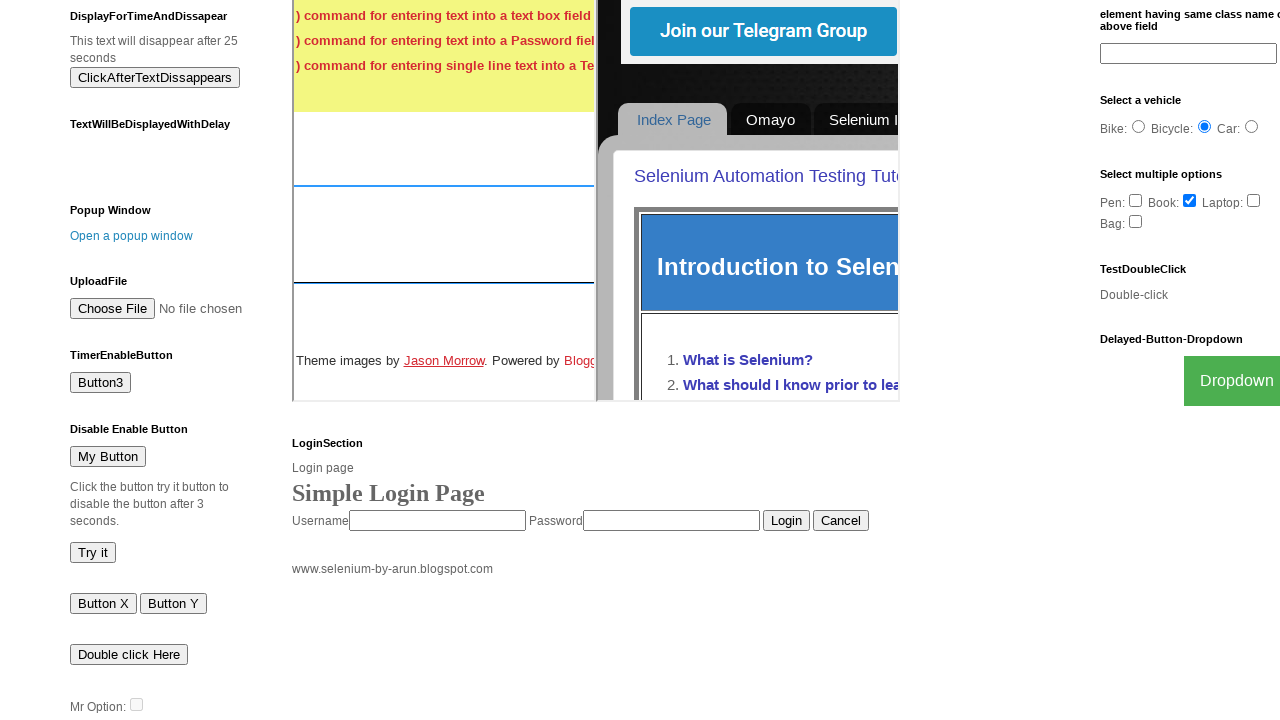

New tab finished loading (domcontentloaded state)
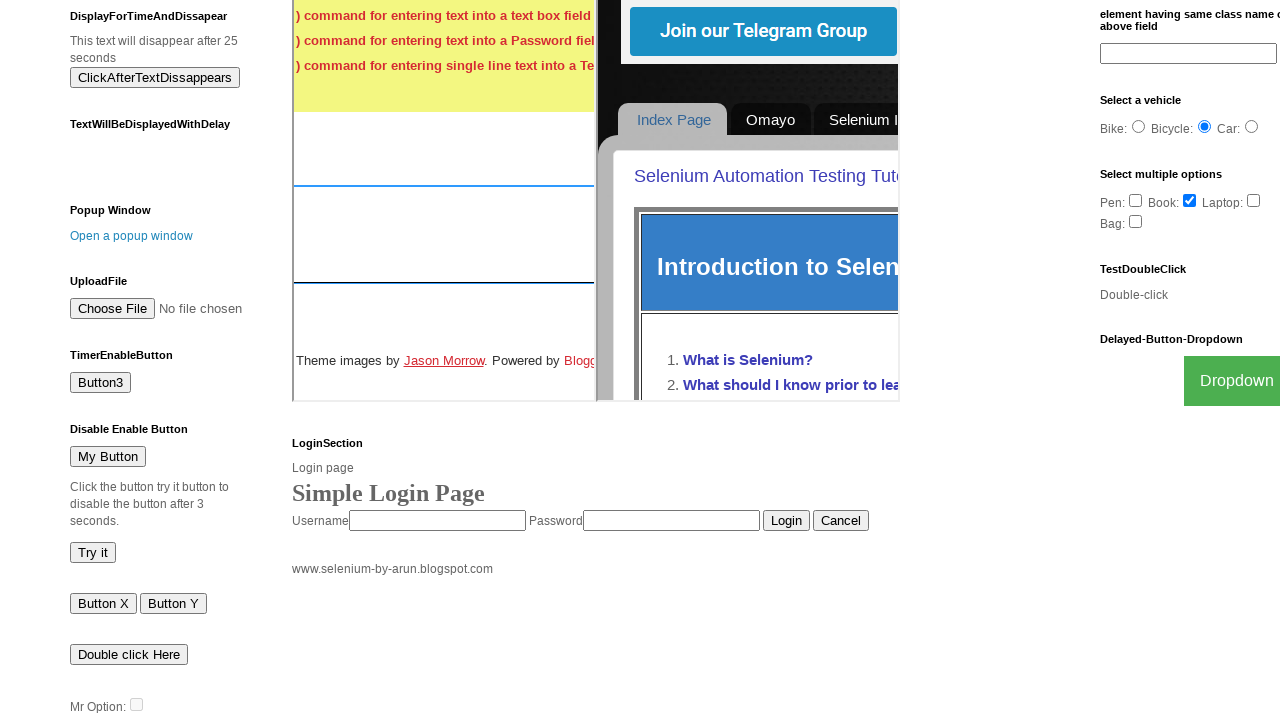

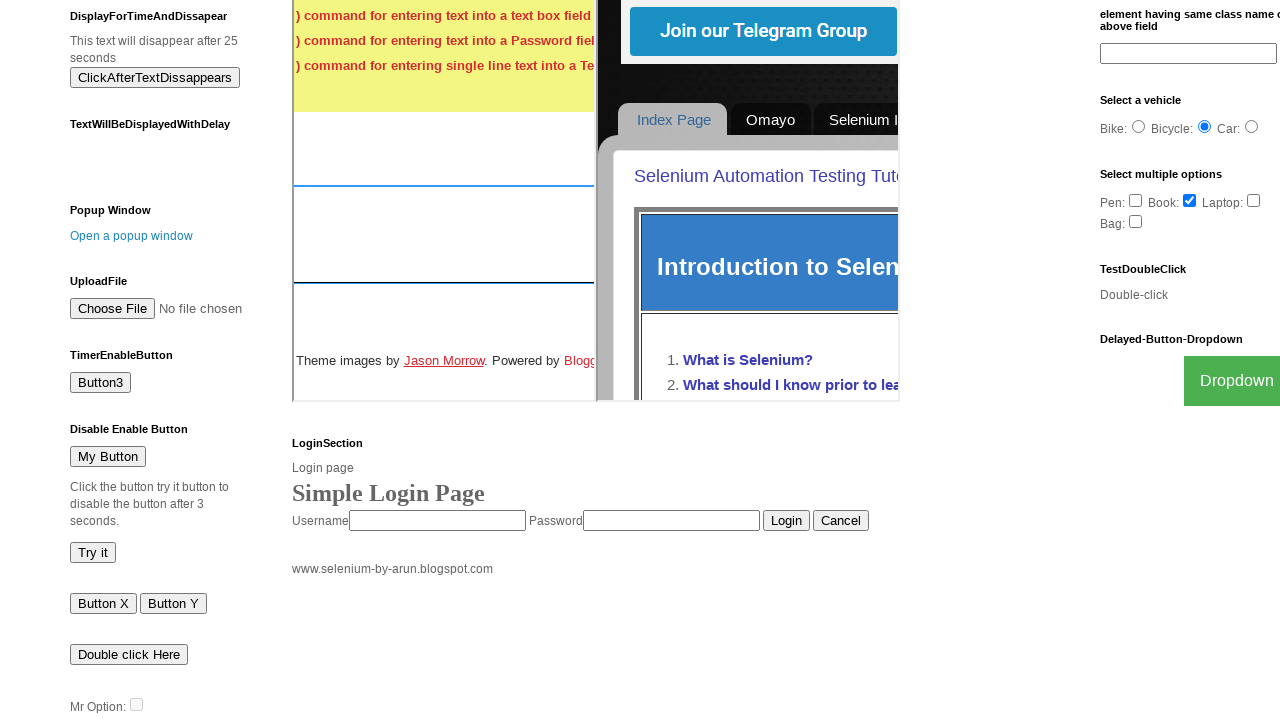